Tests browser navigation functionality by scrolling down, refreshing the page, navigating back, and then navigating forward

Starting URL: https://demoqa.com/text-box

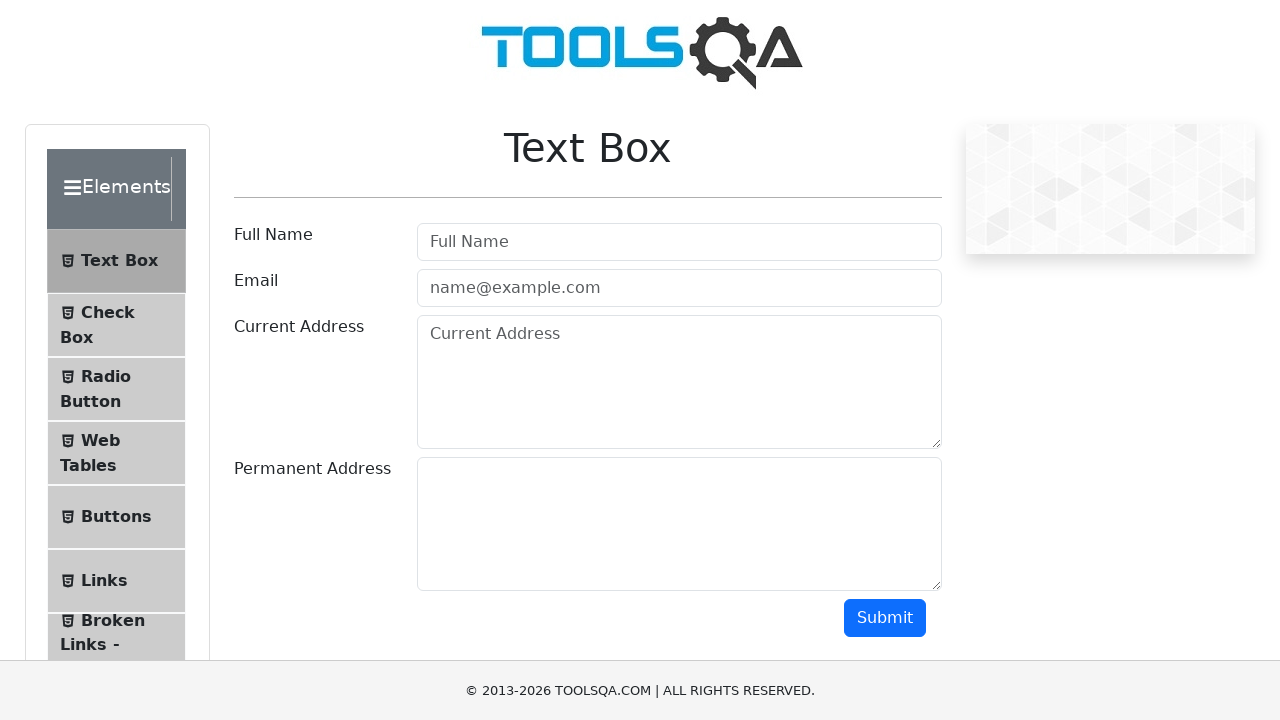

Scrolled down the page by 500 pixels
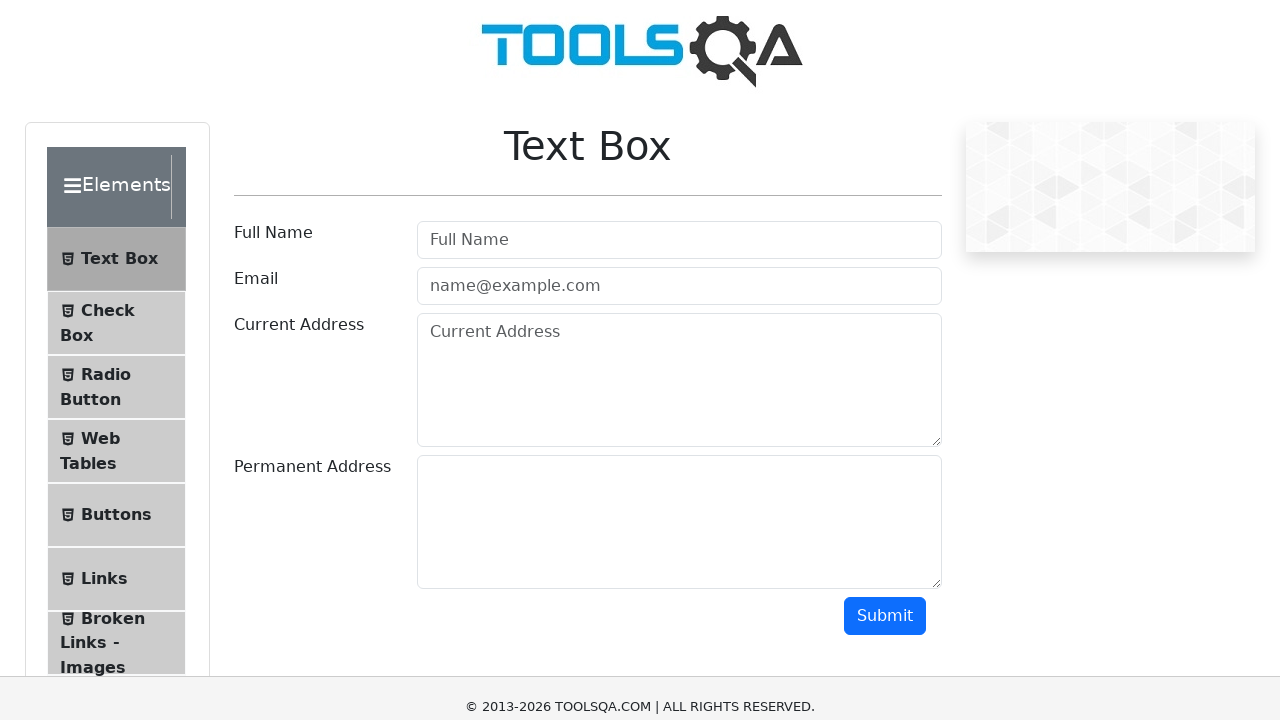

Waited 3 seconds for scroll to complete
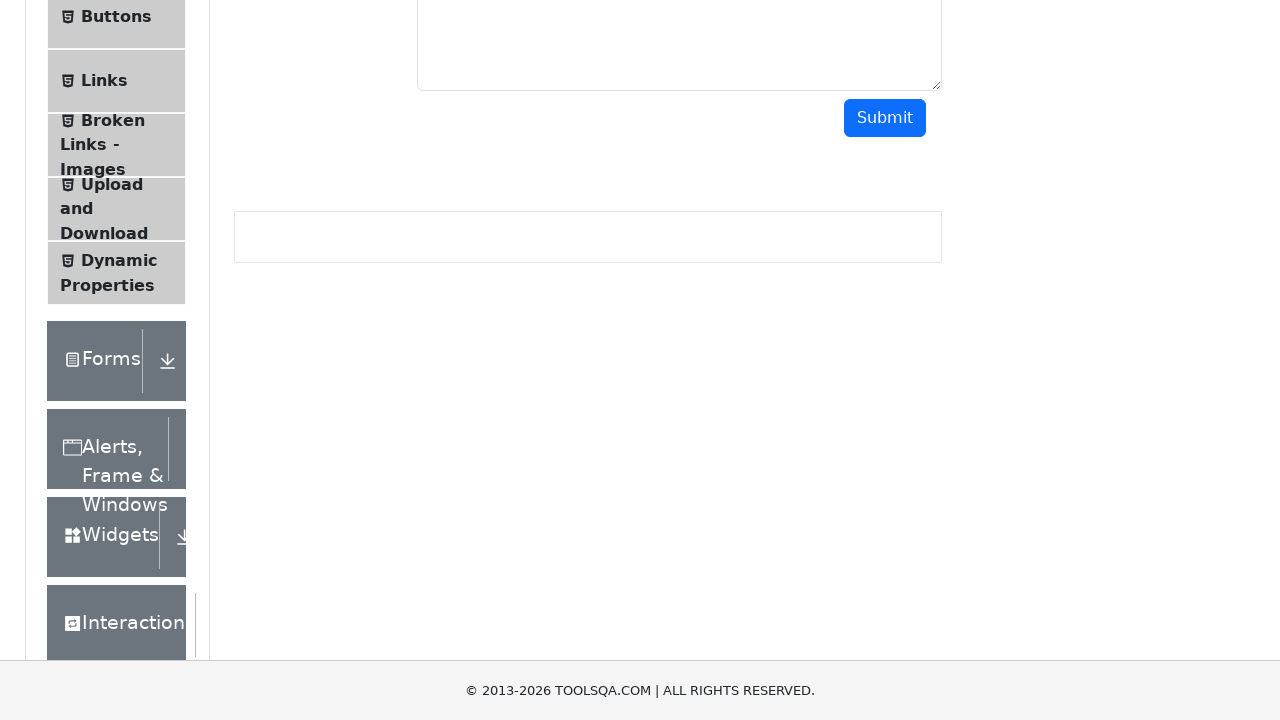

Refreshed the current page
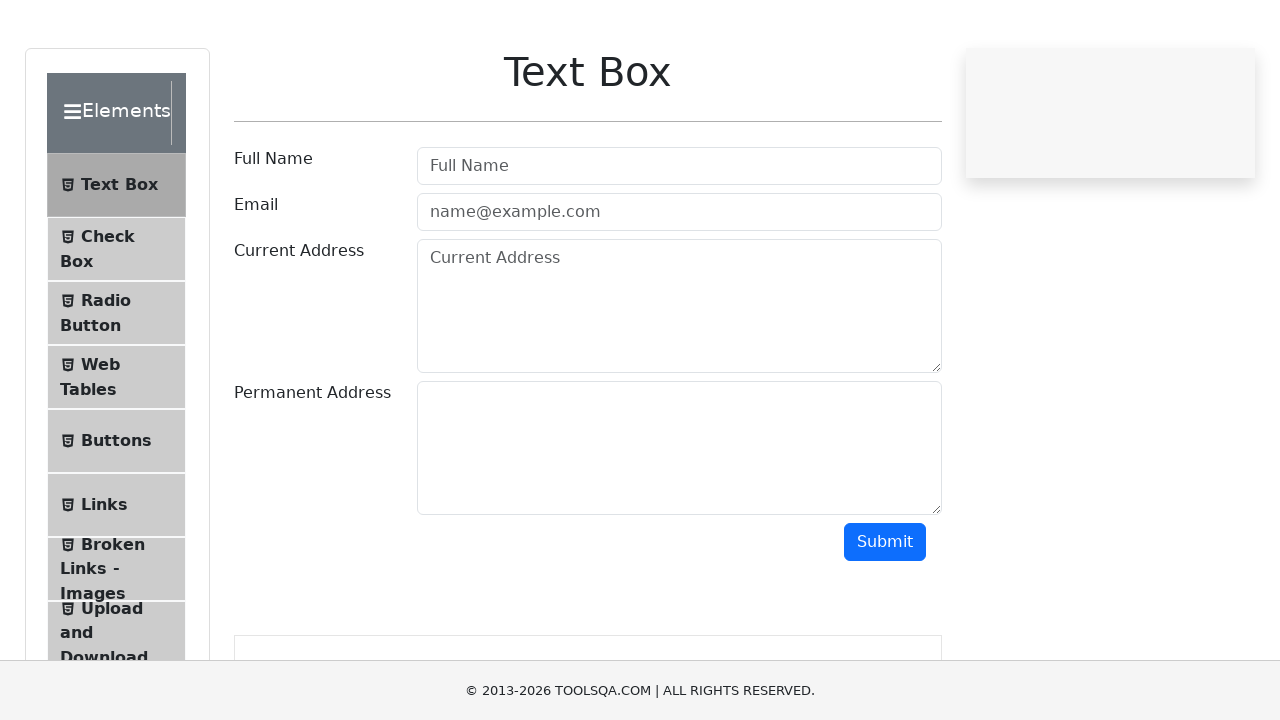

Waited 3 seconds after page refresh
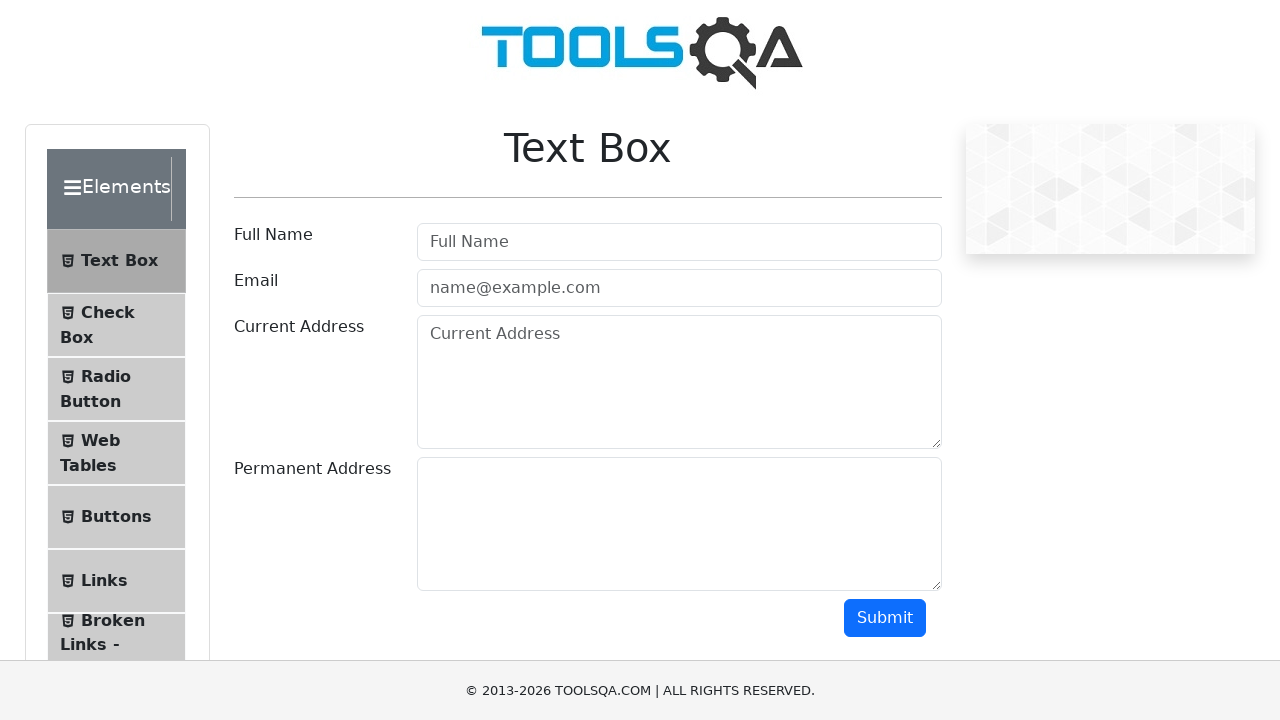

Navigated back in browser history
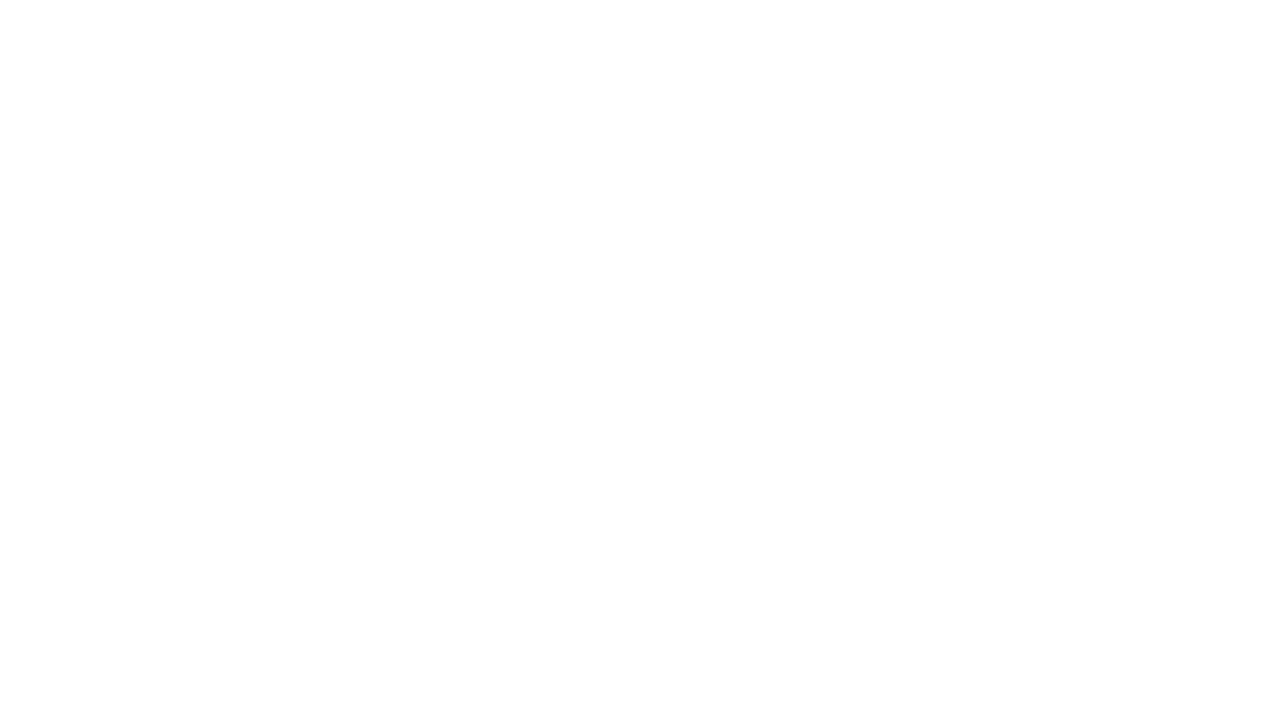

Waited 3 seconds after navigating back
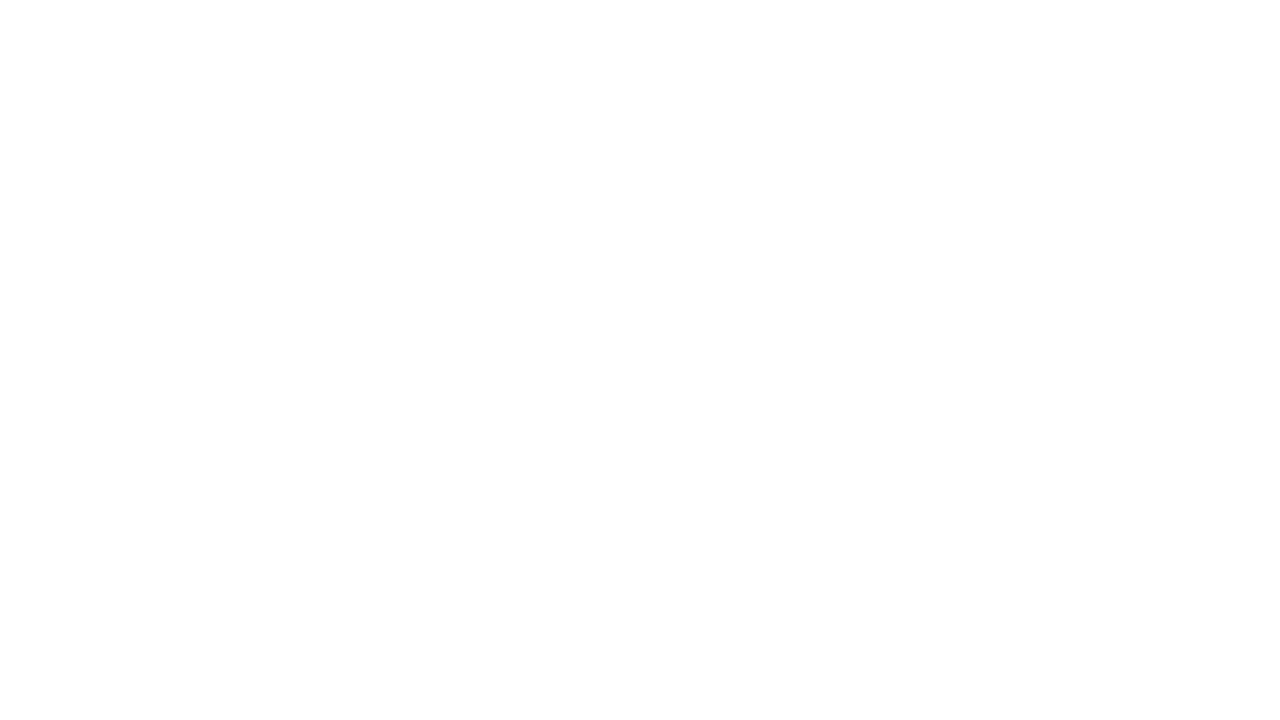

Navigated forward in browser history
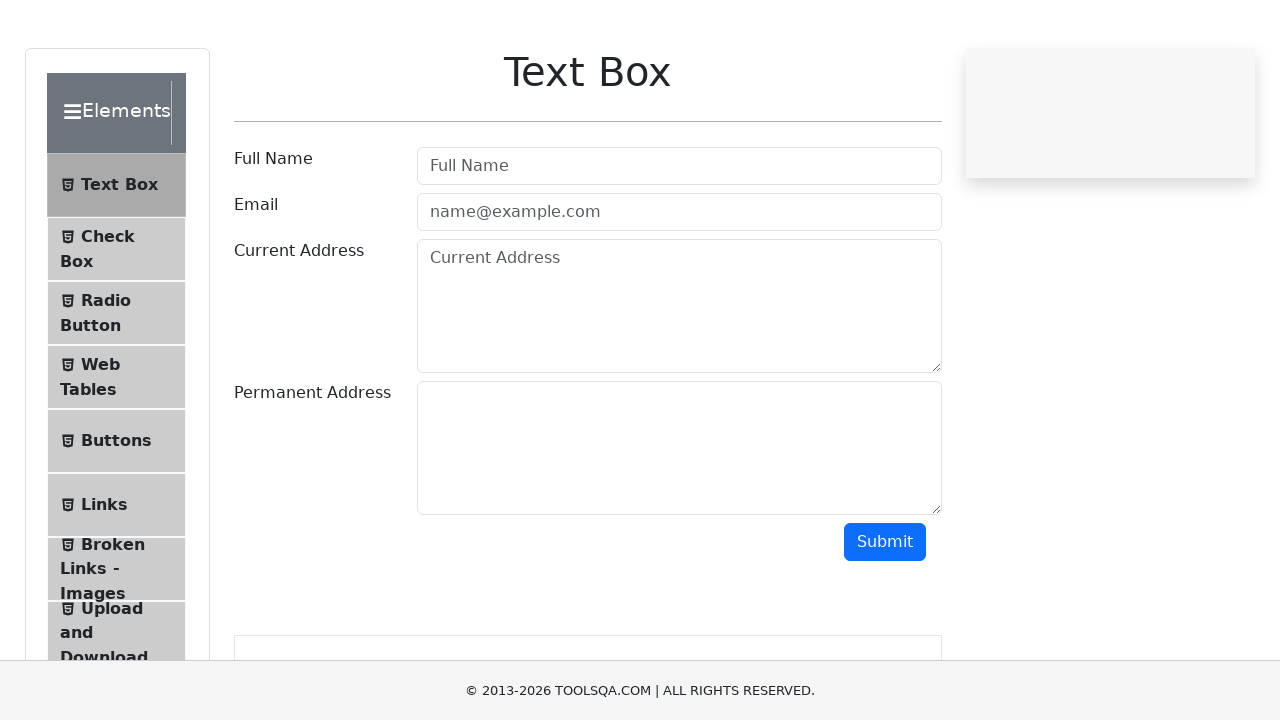

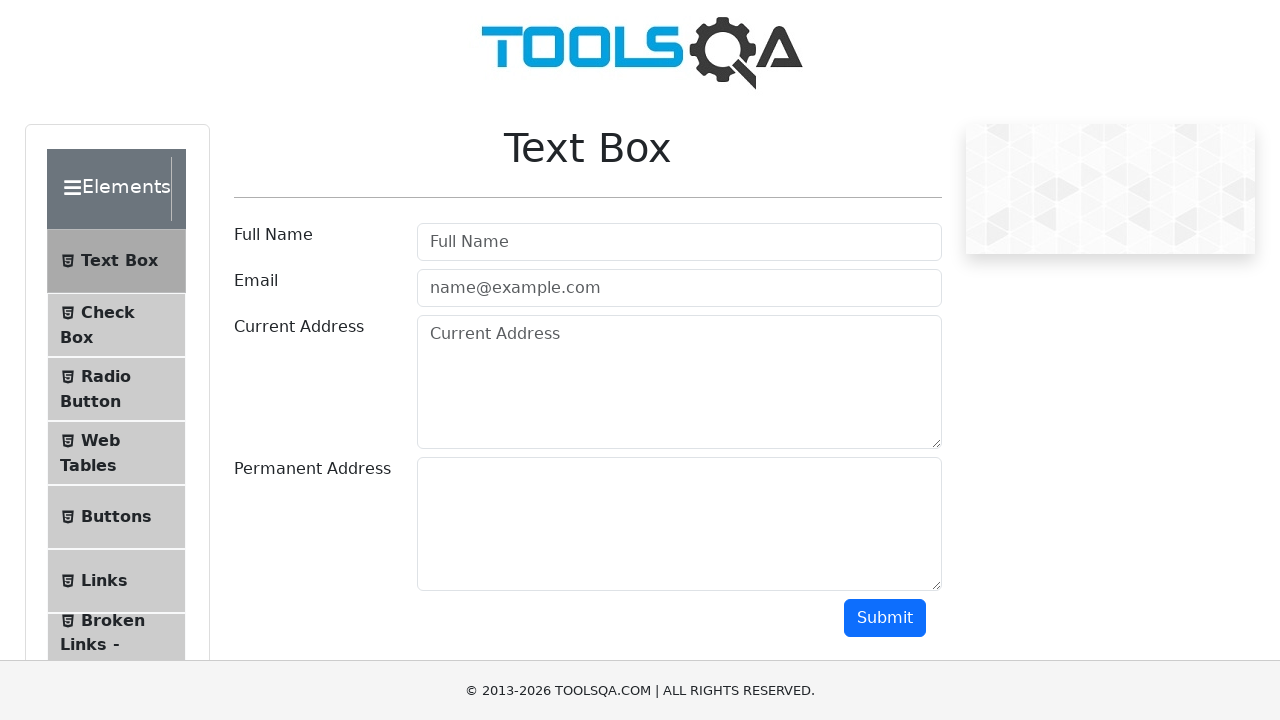